Tests sorting the Due column in ascending order by clicking the column header and verifying the values are sorted correctly using CSS pseudo-class selectors.

Starting URL: http://the-internet.herokuapp.com/tables

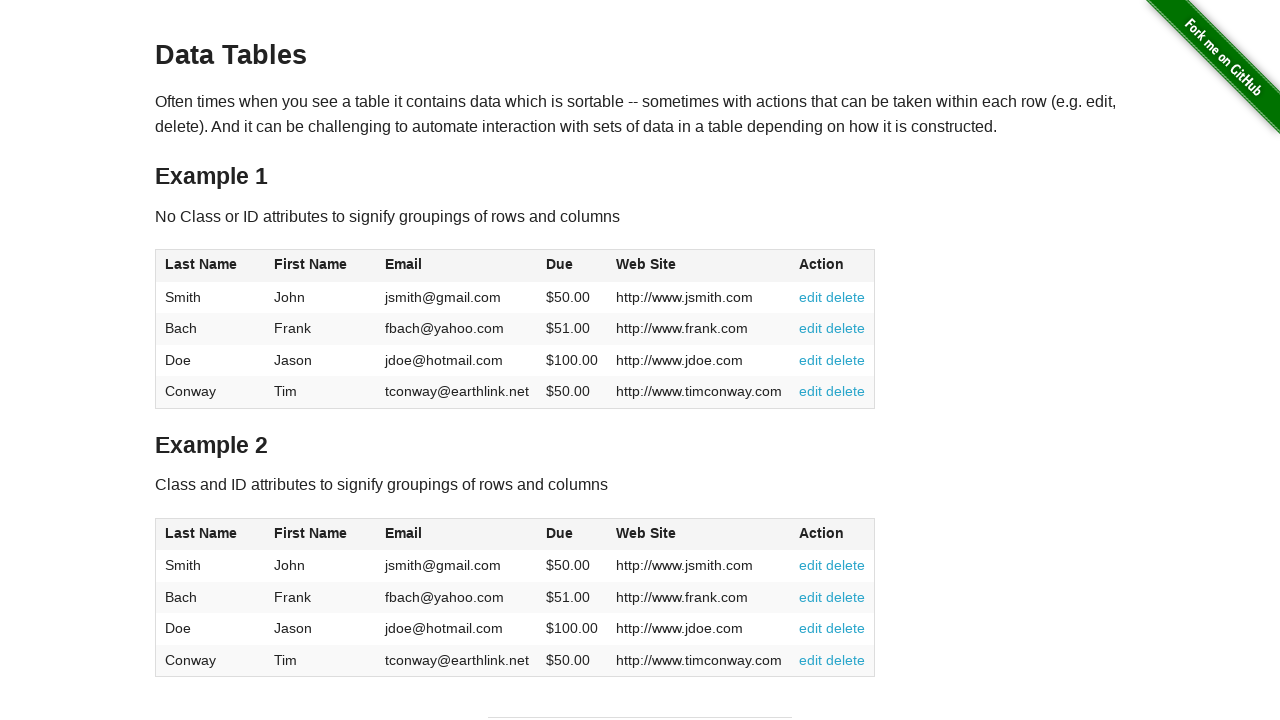

Clicked Due column header (4th column) to sort in ascending order at (572, 266) on #table1 thead tr th:nth-child(4)
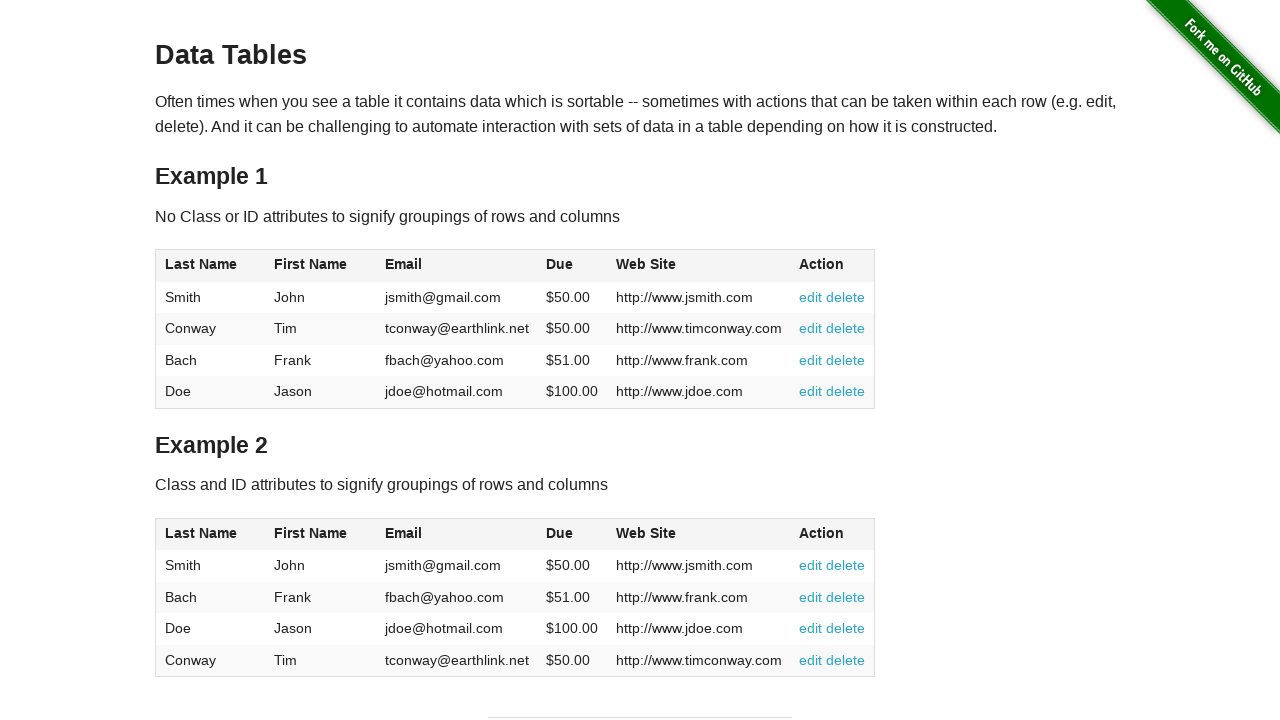

Due column values loaded and verified to be sortable
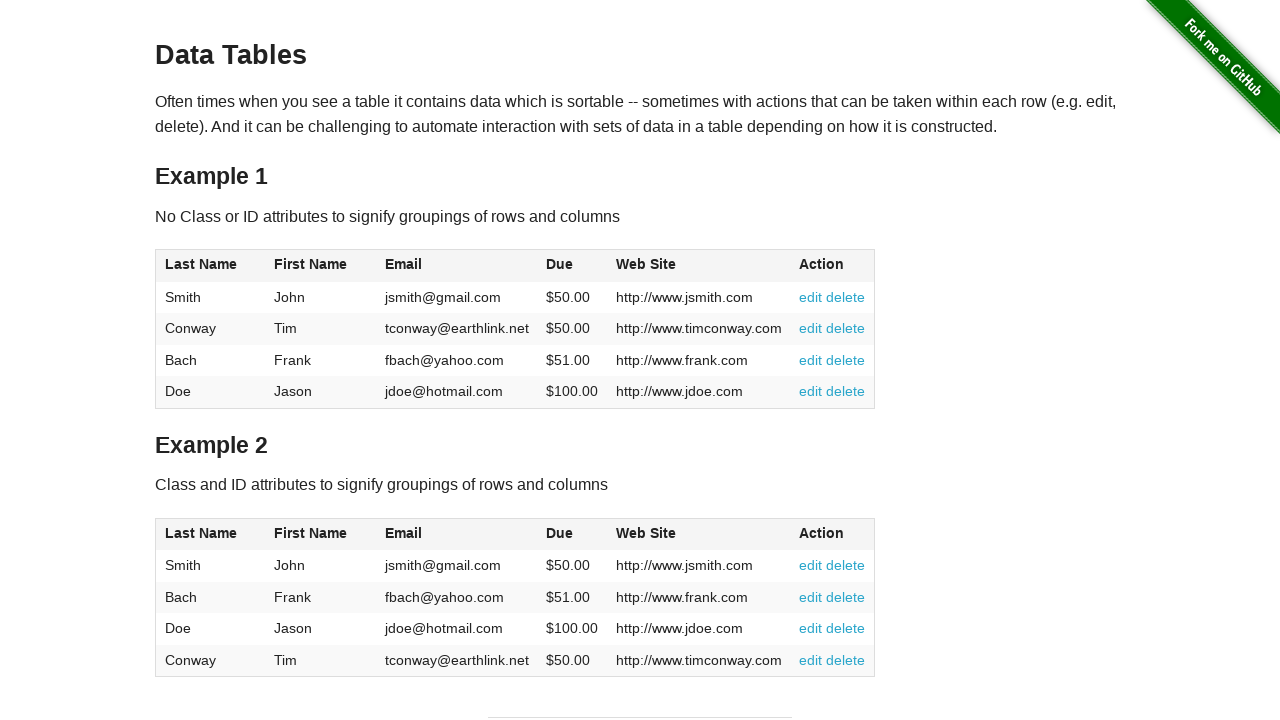

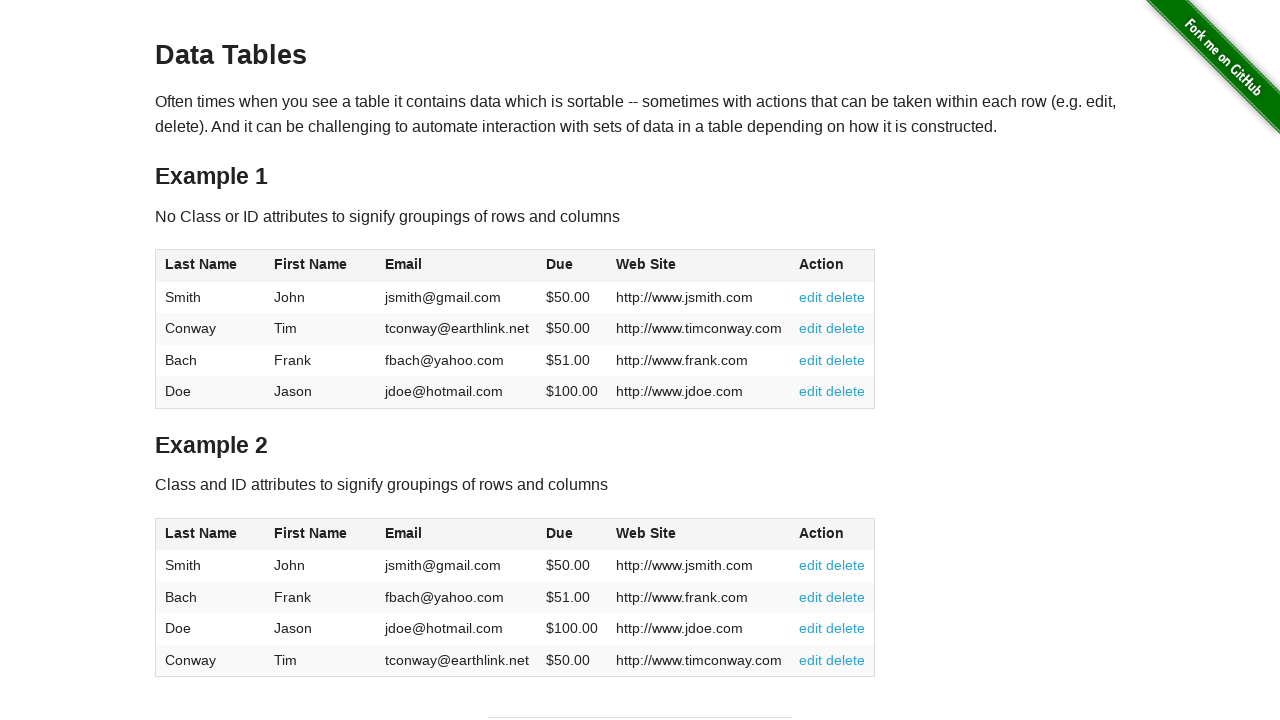